Tests checkbox functionality by clicking to check and uncheck a checkbox, and verifies the total number of checkboxes on the page

Starting URL: https://rahulshettyacademy.com/AutomationPractice/

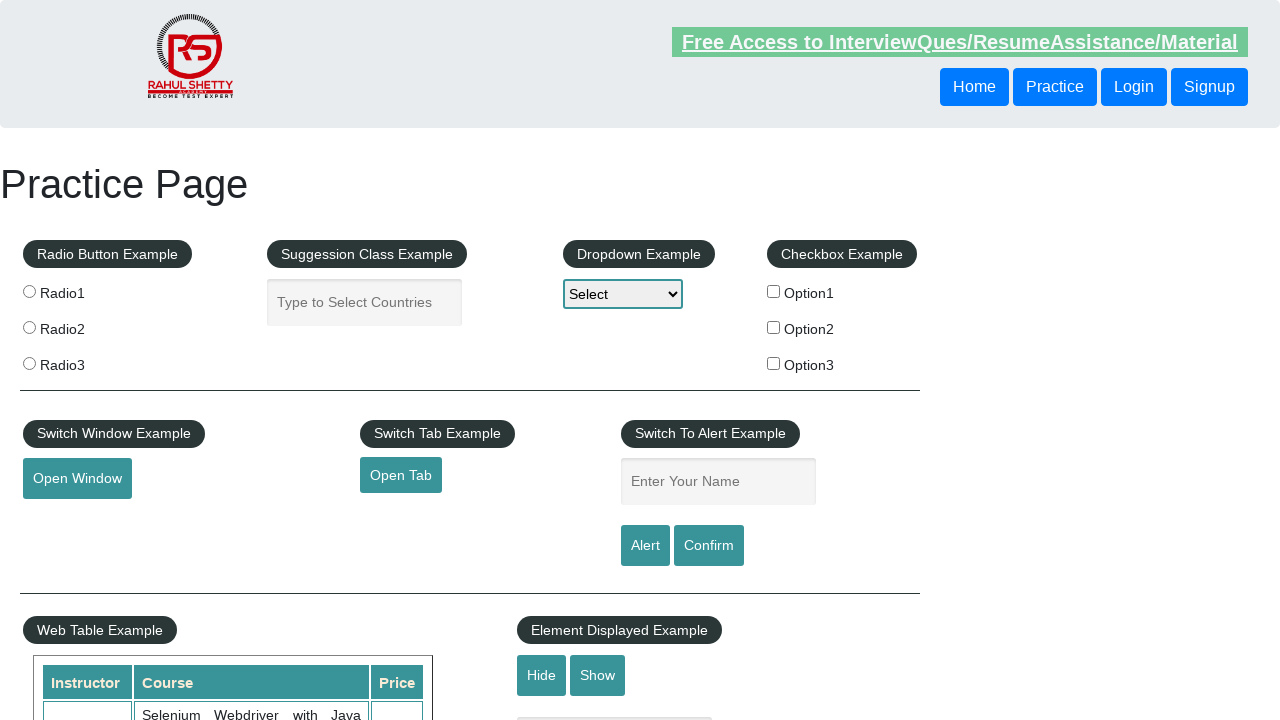

Clicked checkbox with id 'checkBoxOption1' to check it at (774, 291) on input[id='checkBoxOption1']
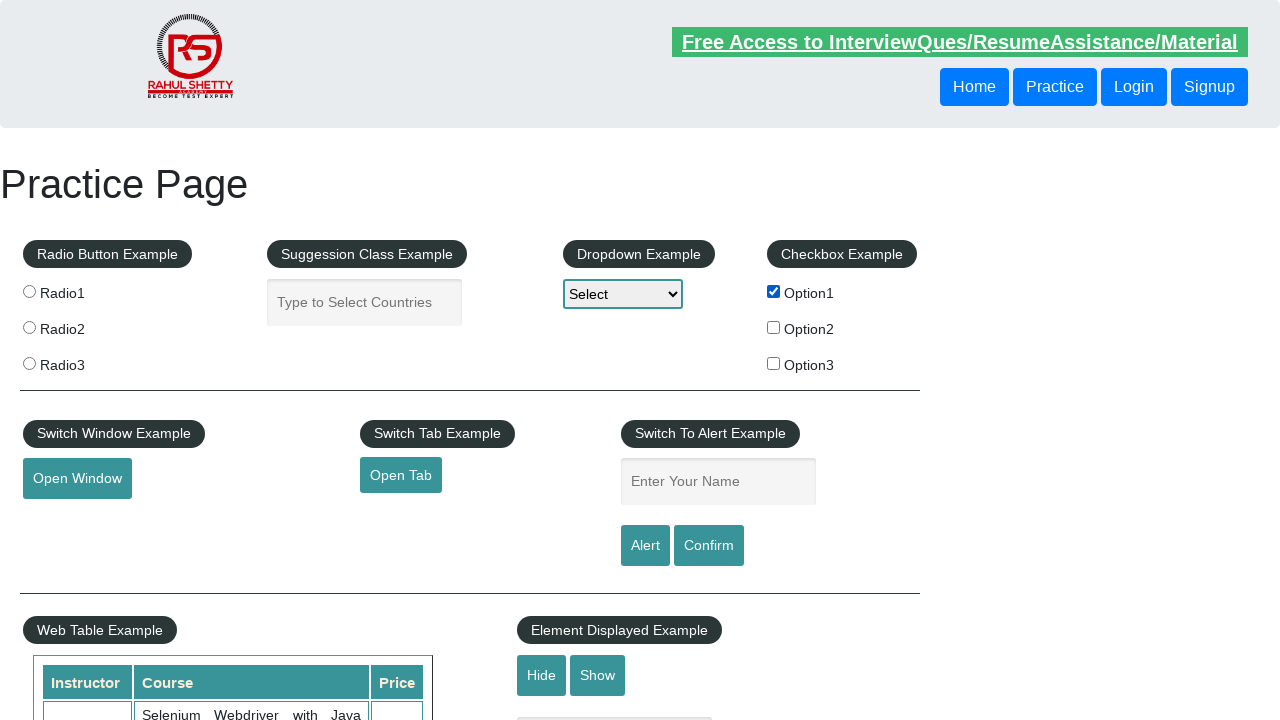

Verified that checkbox 'checkBoxOption1' is checked
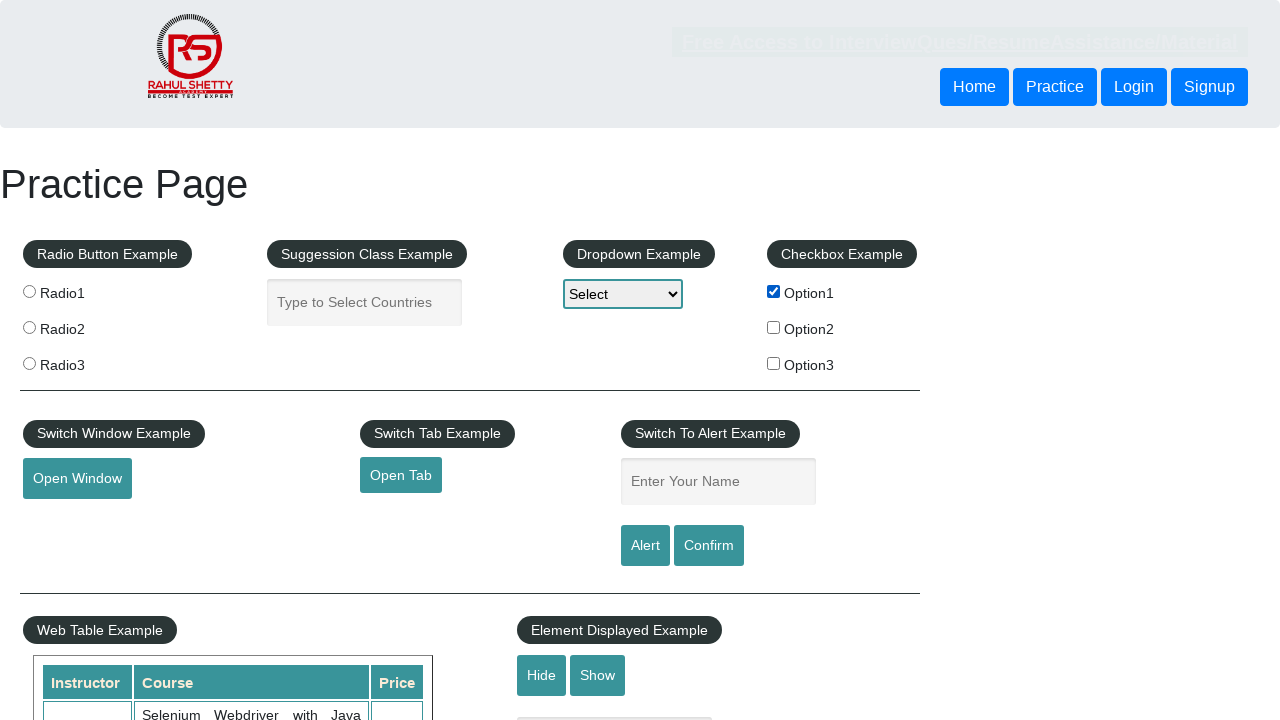

Clicked checkbox with id 'checkBoxOption1' to uncheck it at (774, 291) on input[id='checkBoxOption1']
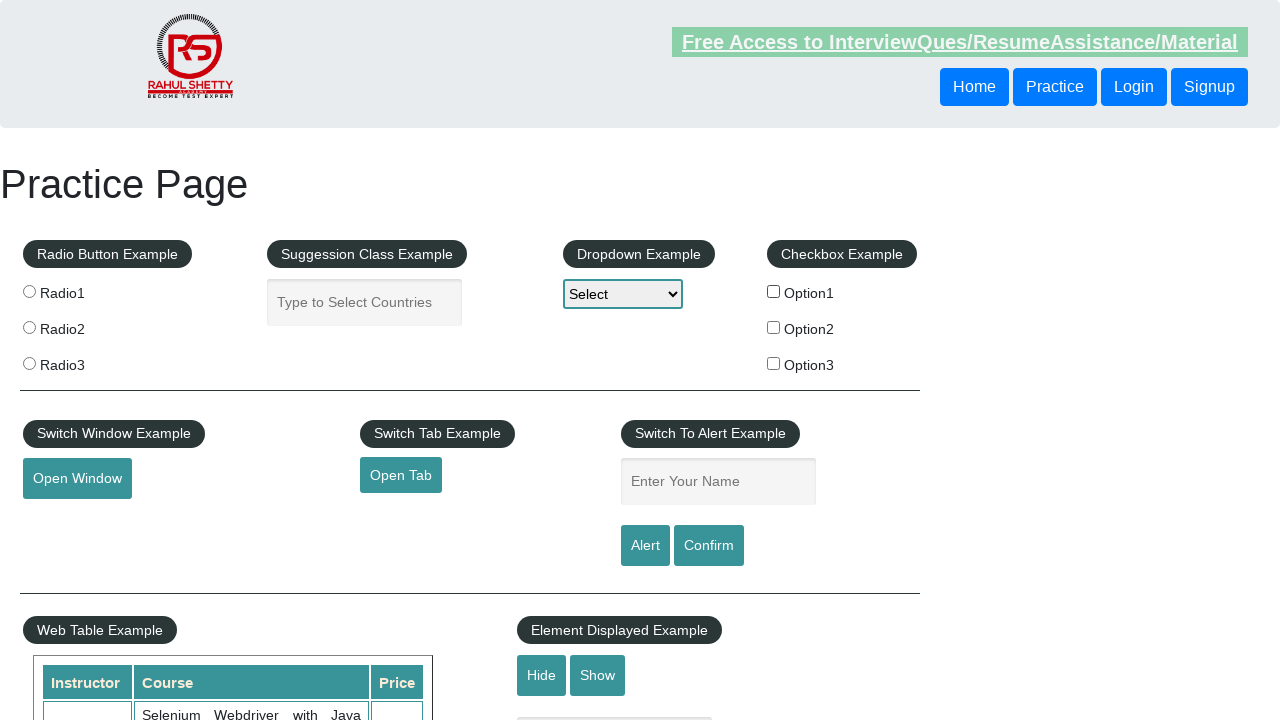

Verified that checkbox 'checkBoxOption1' is unchecked
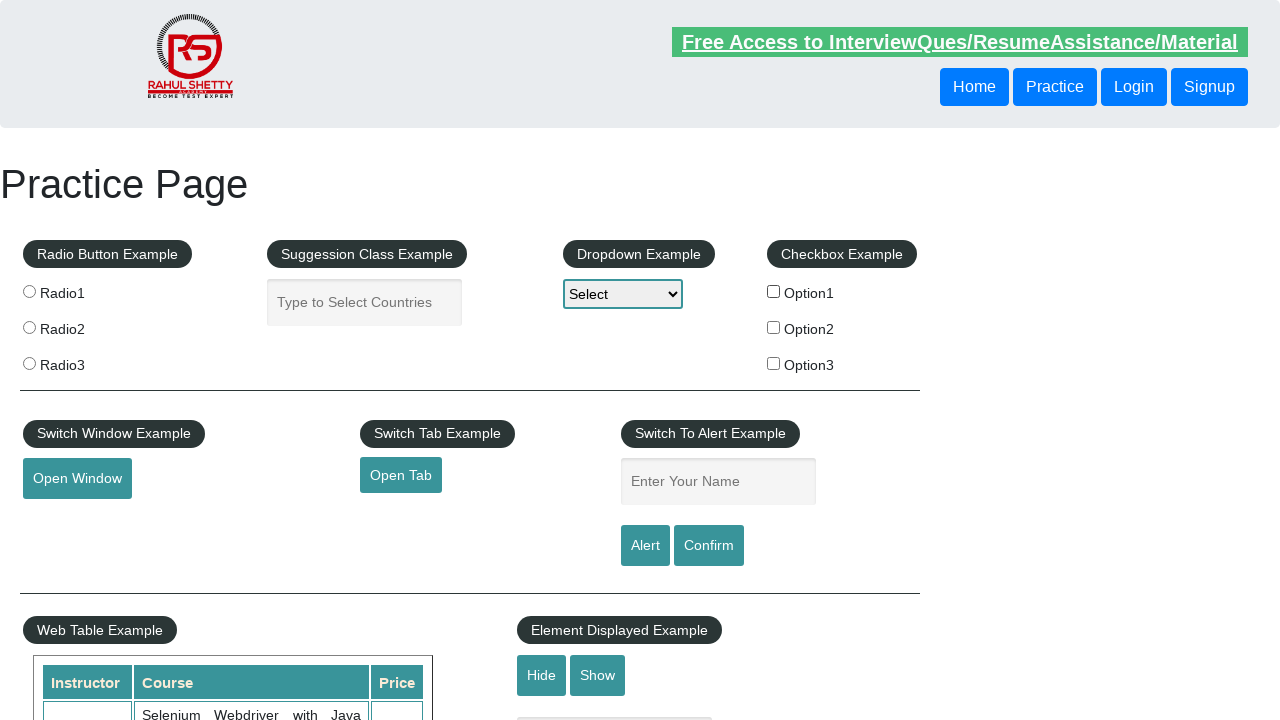

Counted total checkboxes on the page
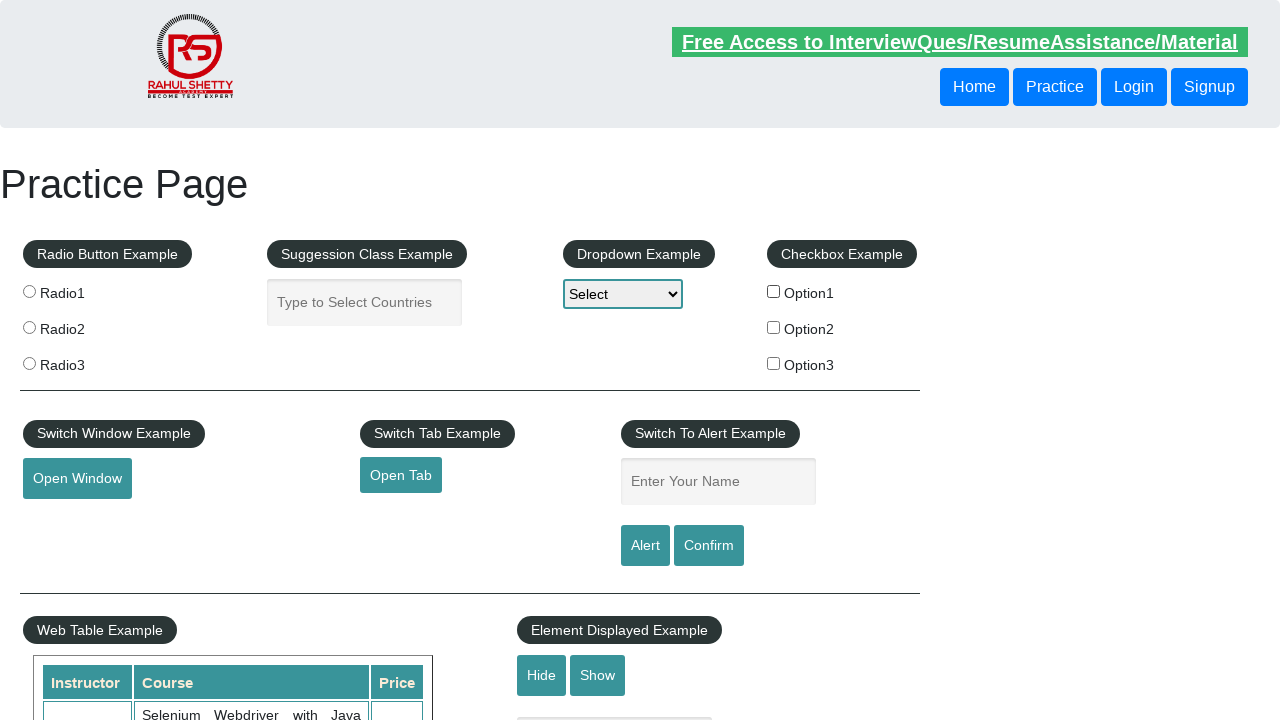

Verified that total checkbox count is 3 (found 3)
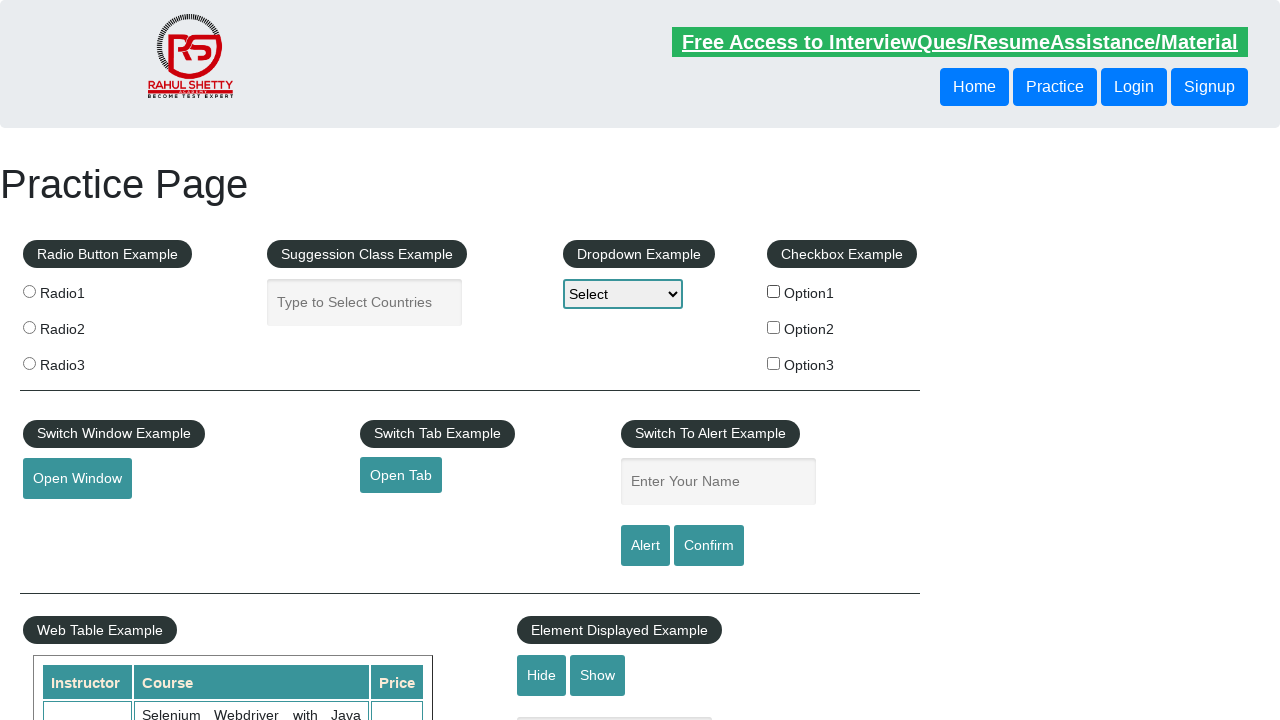

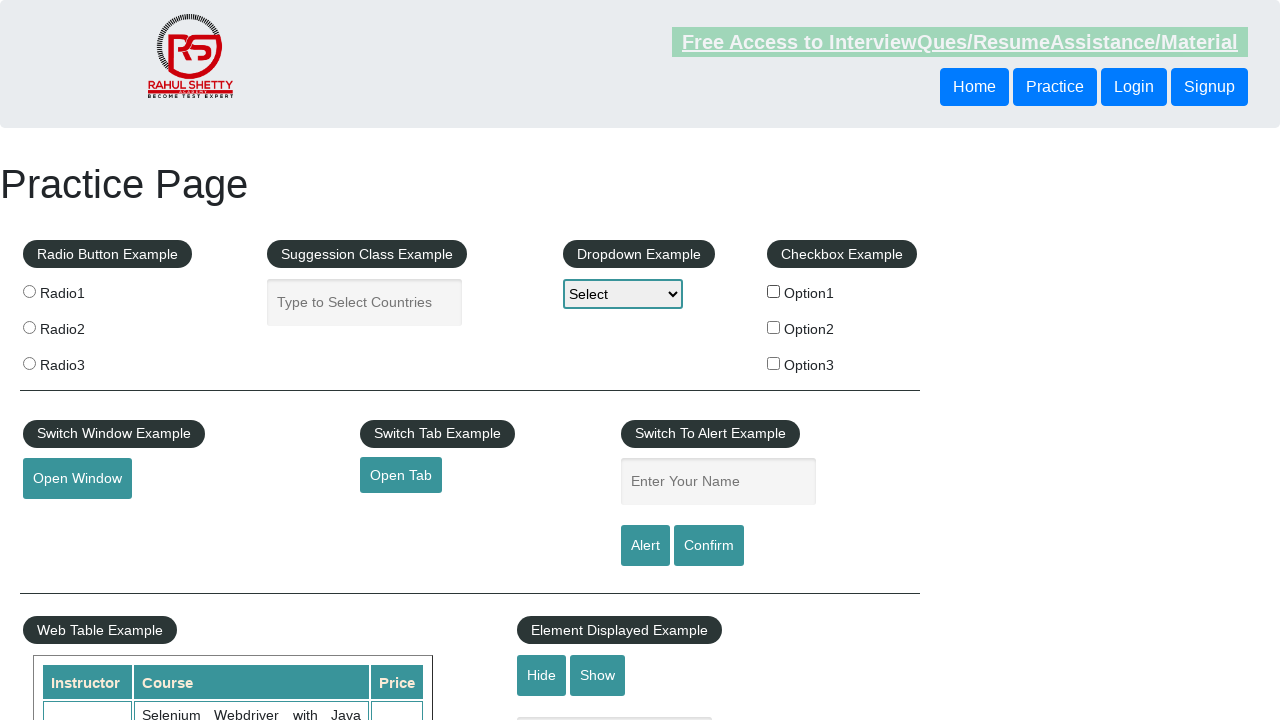